Tests that todo data persists after page reload

Starting URL: https://demo.playwright.dev/todomvc

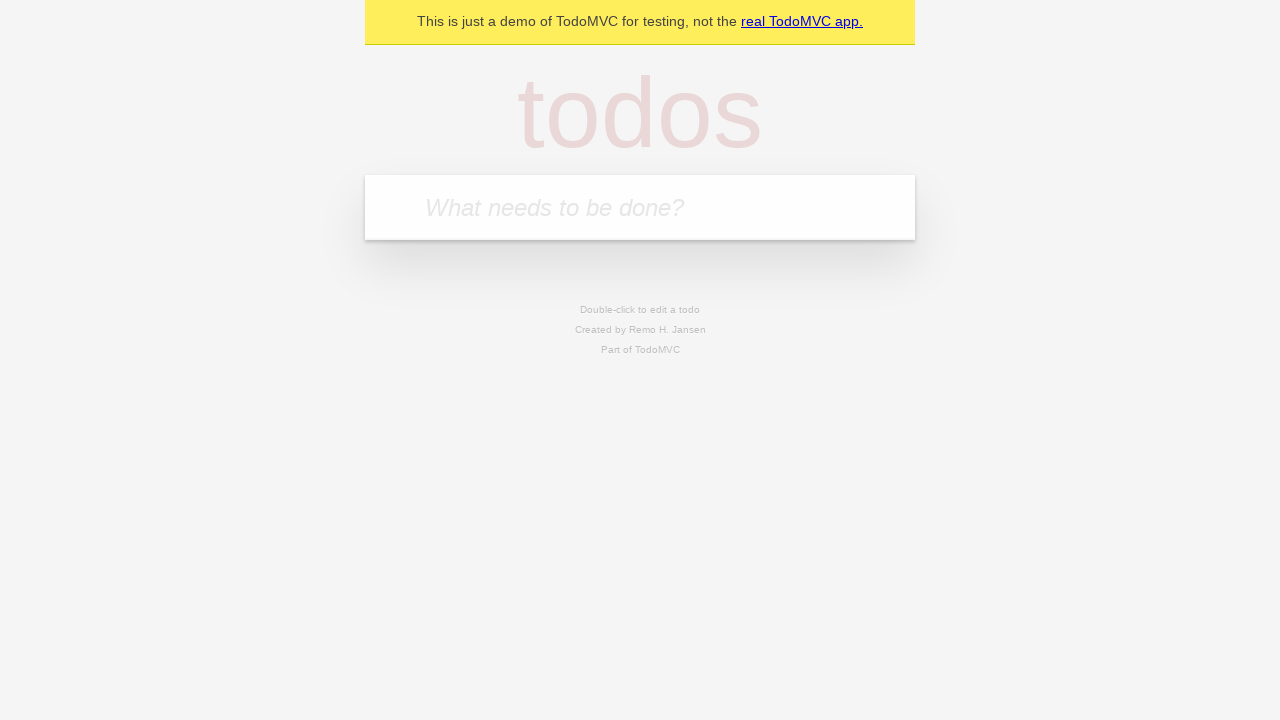

Filled first todo input with 'buy some cheese' on internal:attr=[placeholder="What needs to be done?"i]
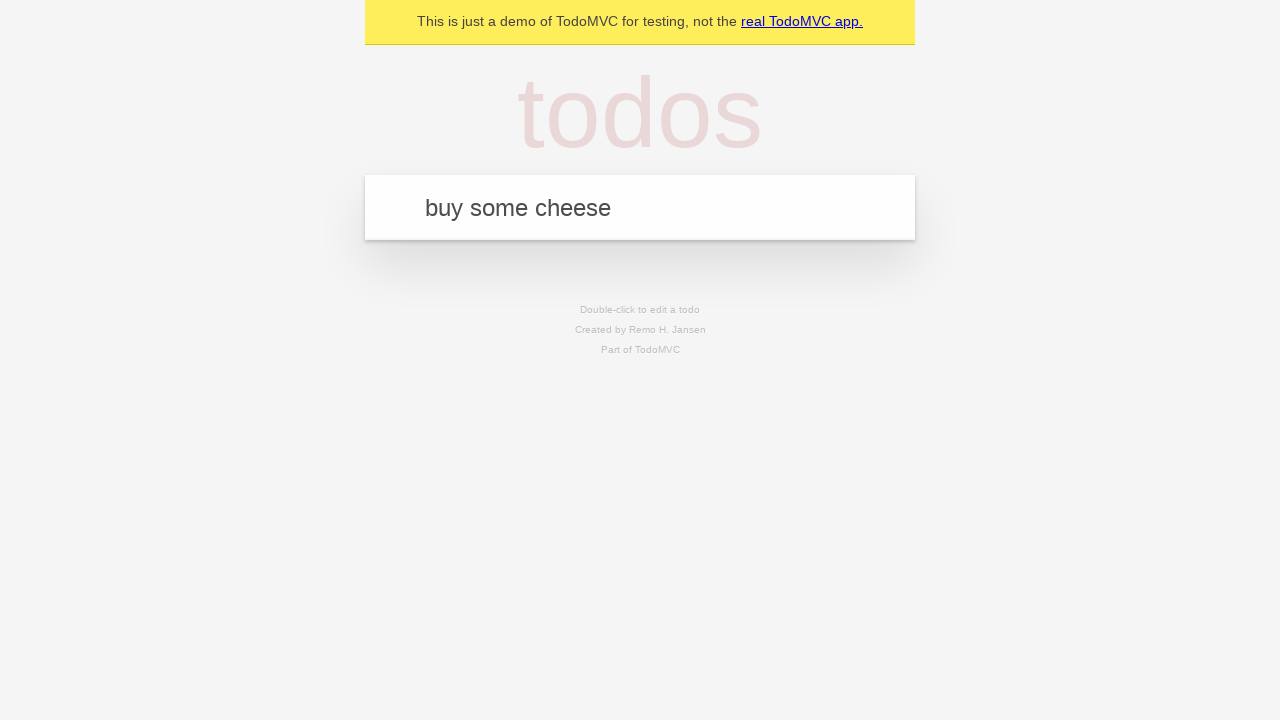

Pressed Enter to create first todo on internal:attr=[placeholder="What needs to be done?"i]
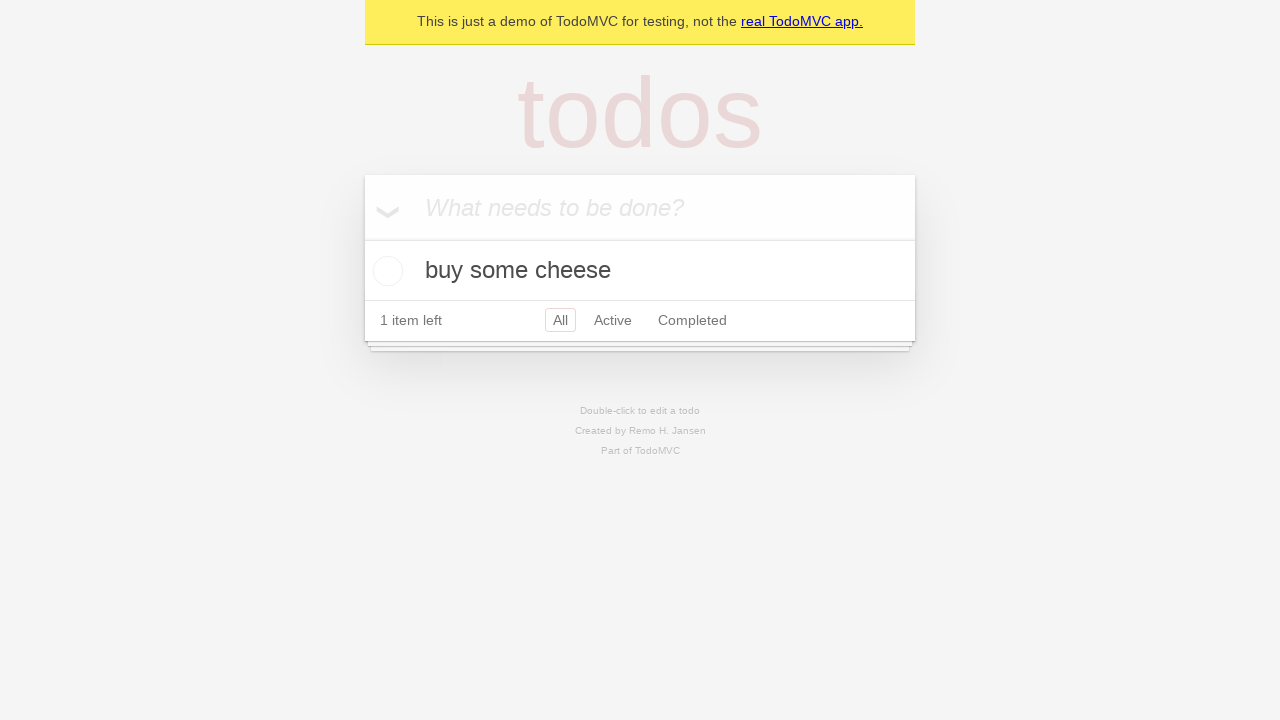

Filled second todo input with 'feed the cat' on internal:attr=[placeholder="What needs to be done?"i]
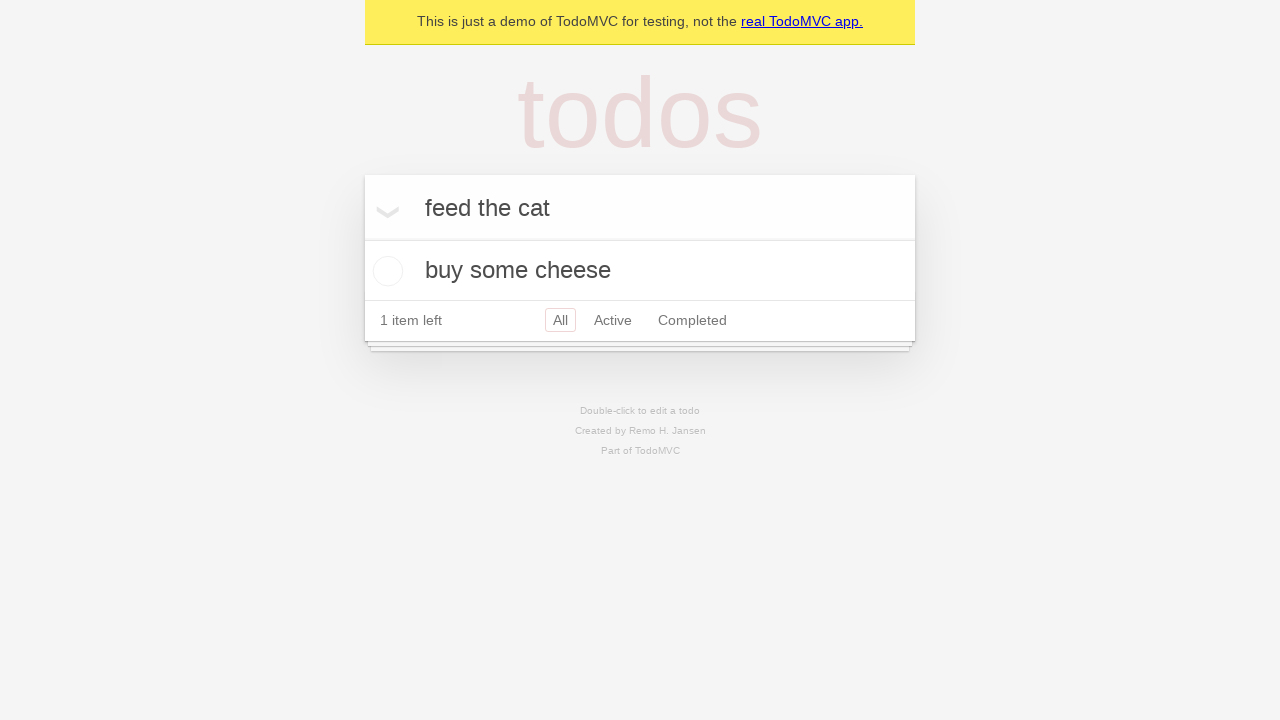

Pressed Enter to create second todo on internal:attr=[placeholder="What needs to be done?"i]
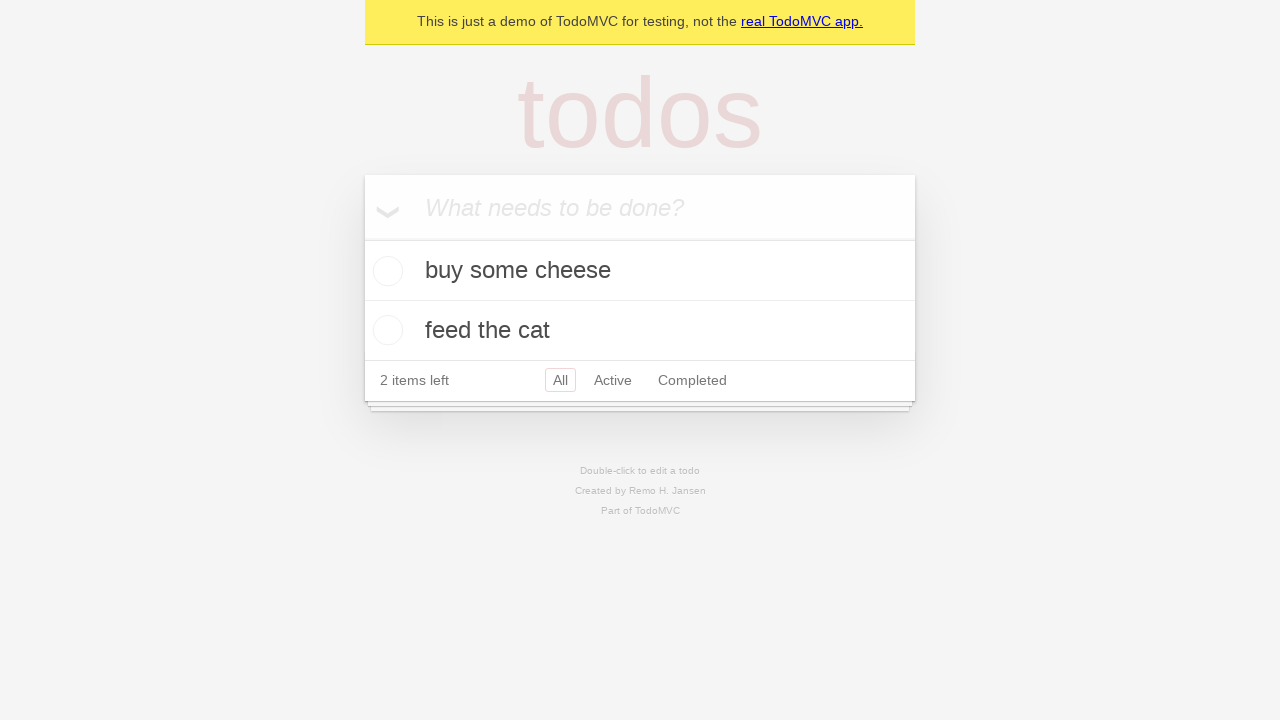

Checked the first todo item at (385, 271) on internal:testid=[data-testid="todo-item"s] >> nth=0 >> internal:role=checkbox
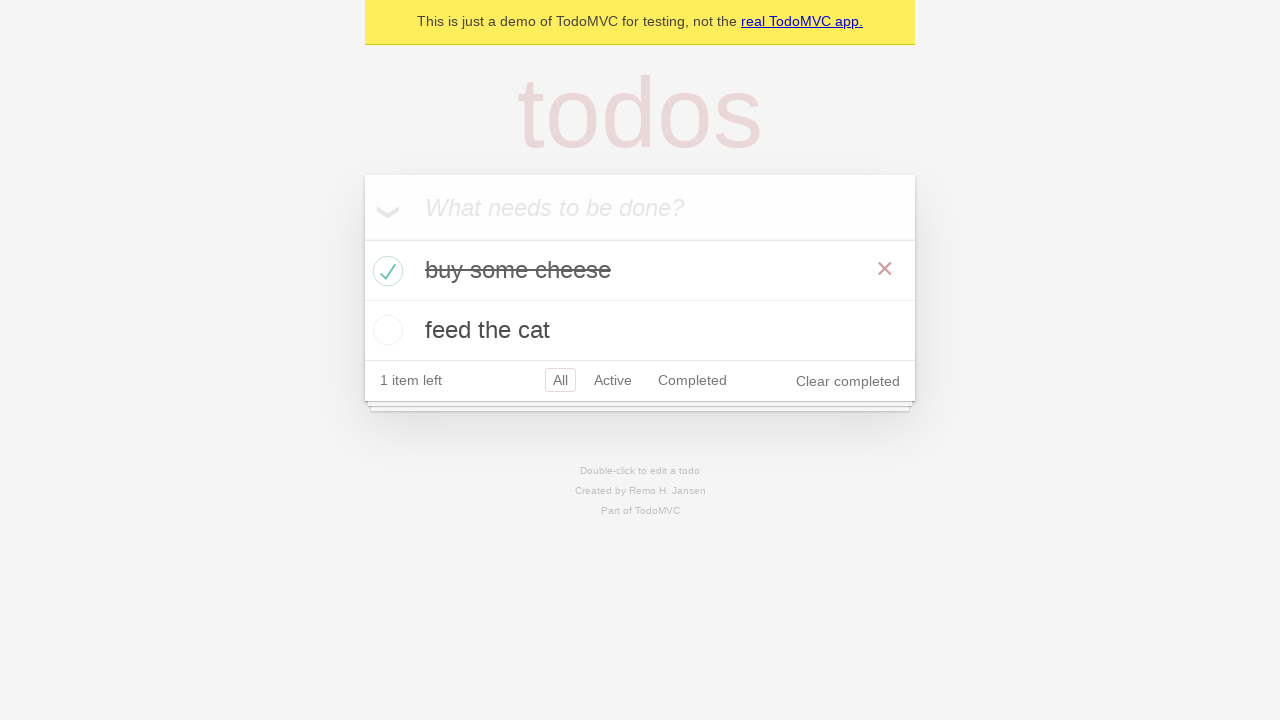

Reloaded the page to test data persistence
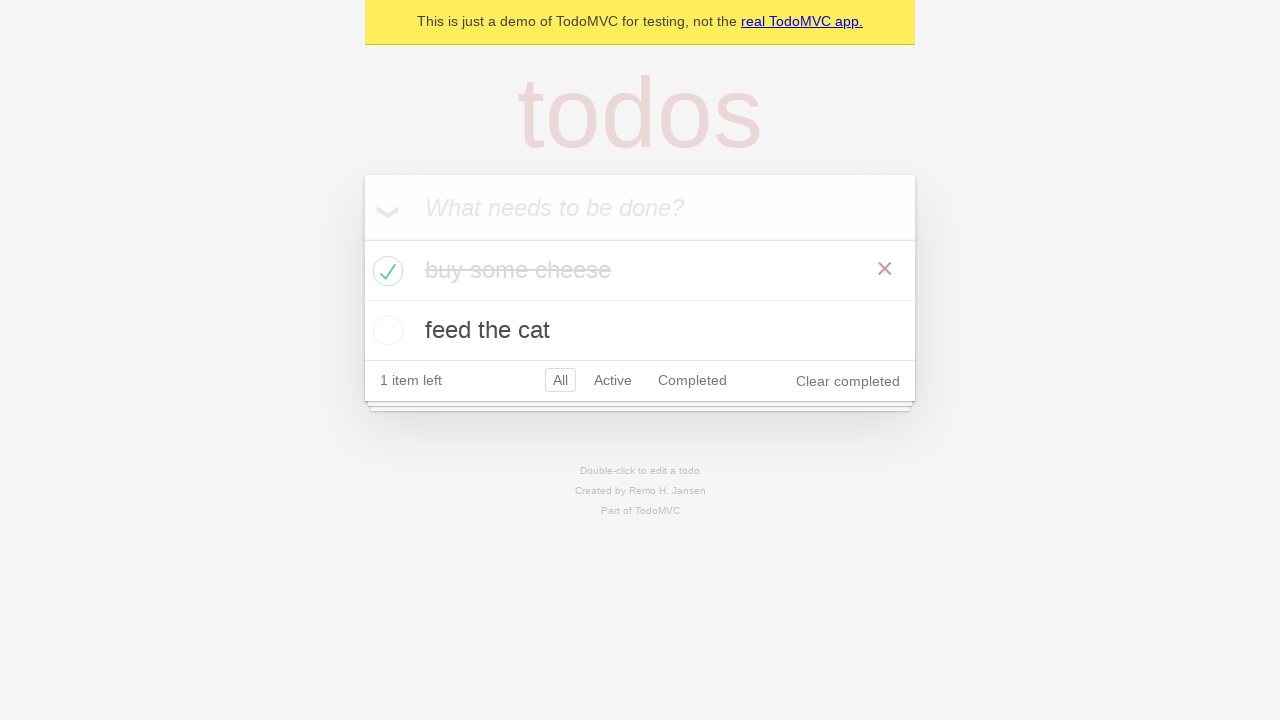

Waited for todo items to load after page reload
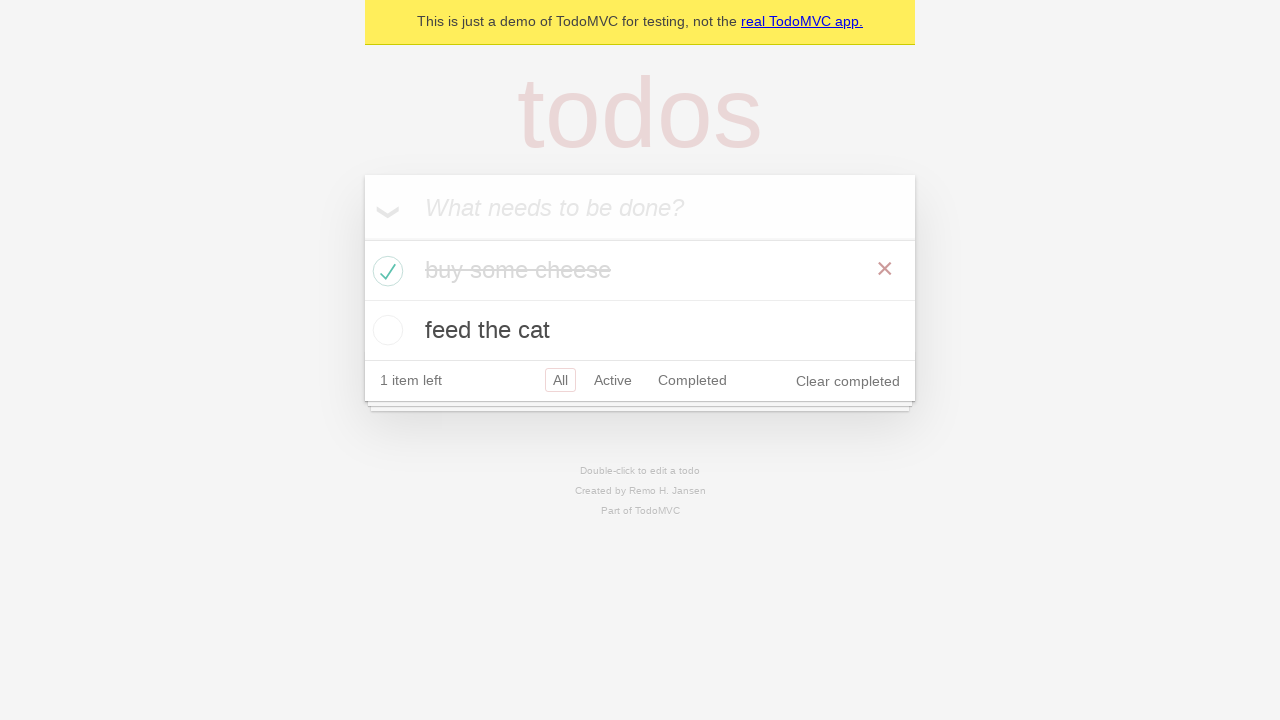

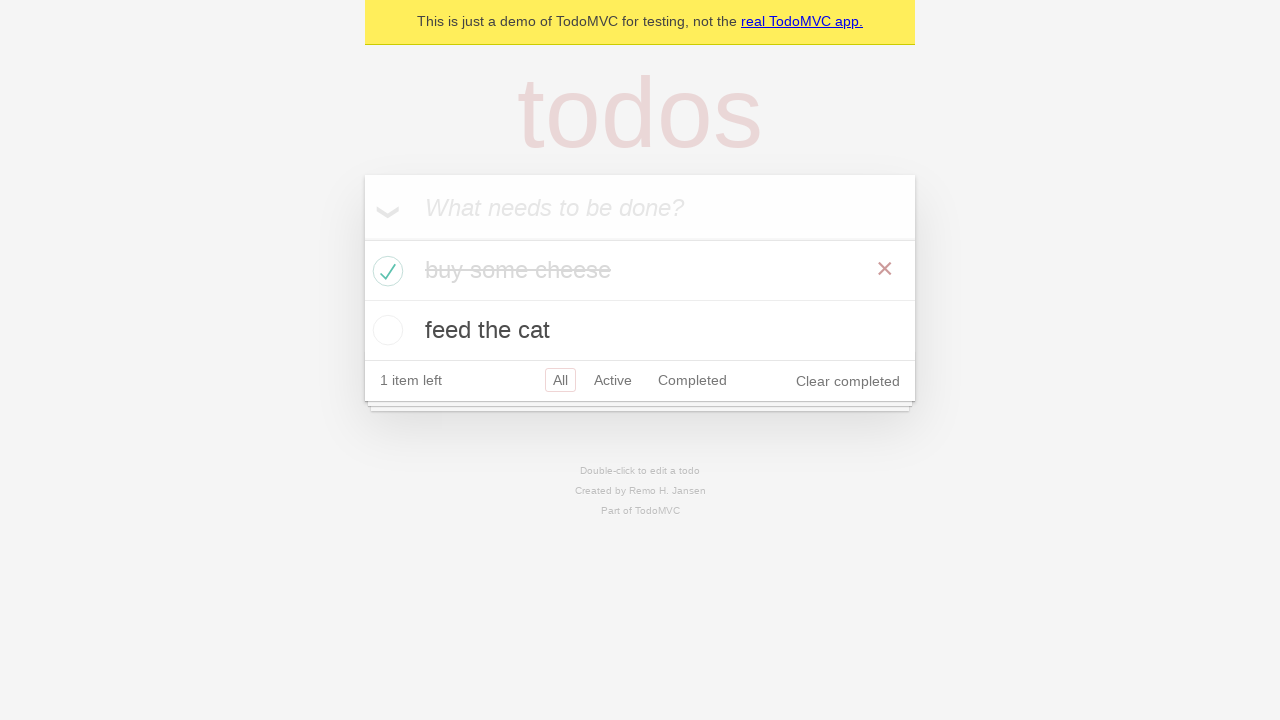